Navigates to a healthcare demo site, clicks the make appointment button, and retrieves attribute values from an input field

Starting URL: https://katalon-demo-cura.herokuapp.com/

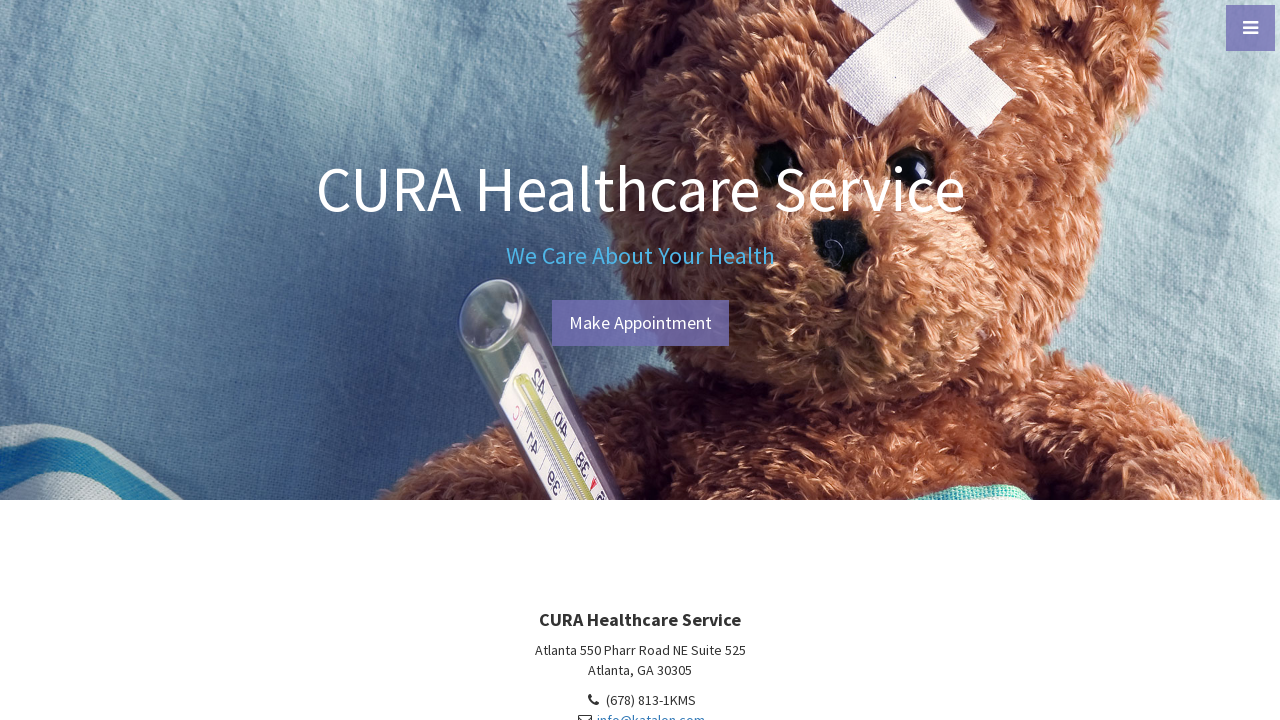

Navigated to healthcare demo site
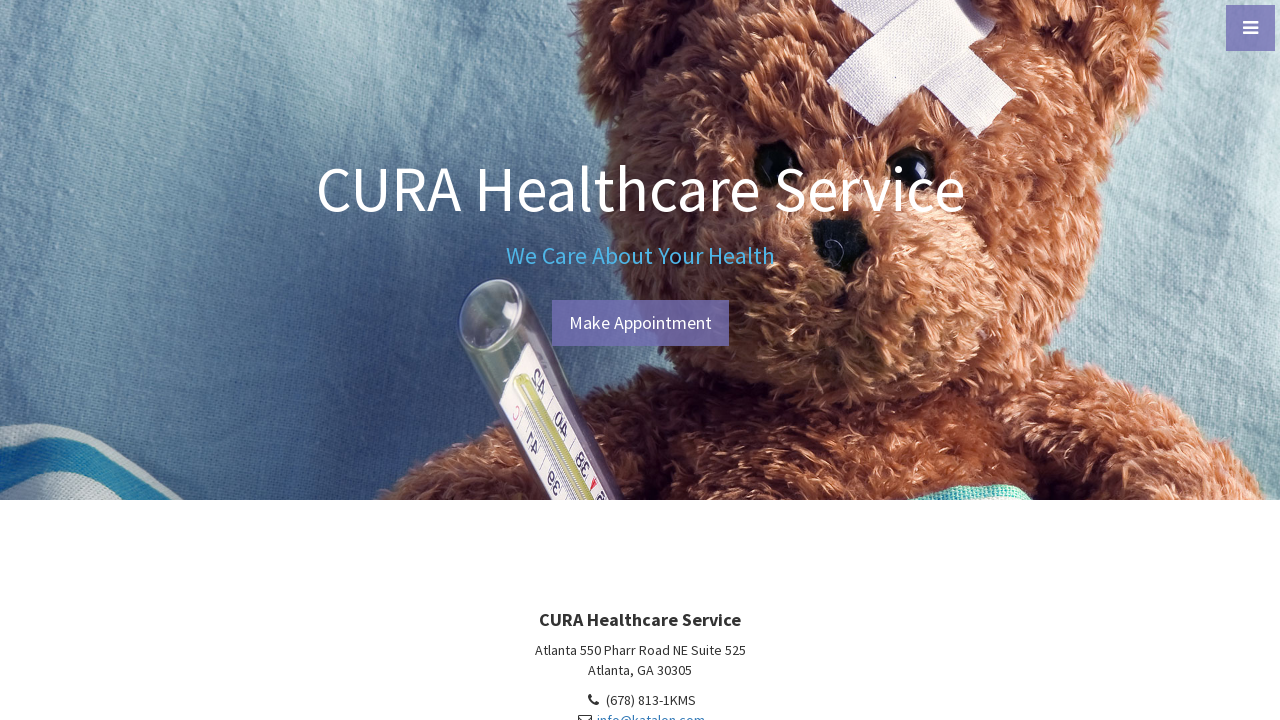

Clicked the make appointment button at (640, 323) on #btn-make-appointment
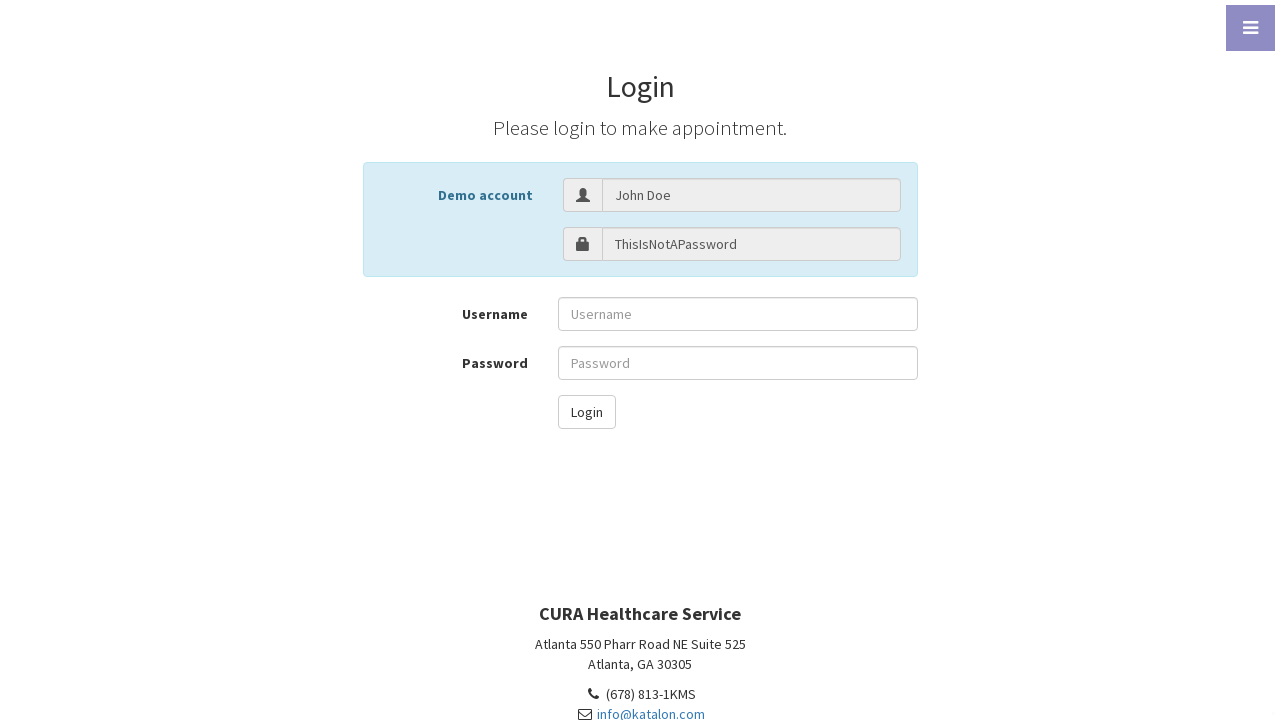

Input field with 'John Doe' value is now visible
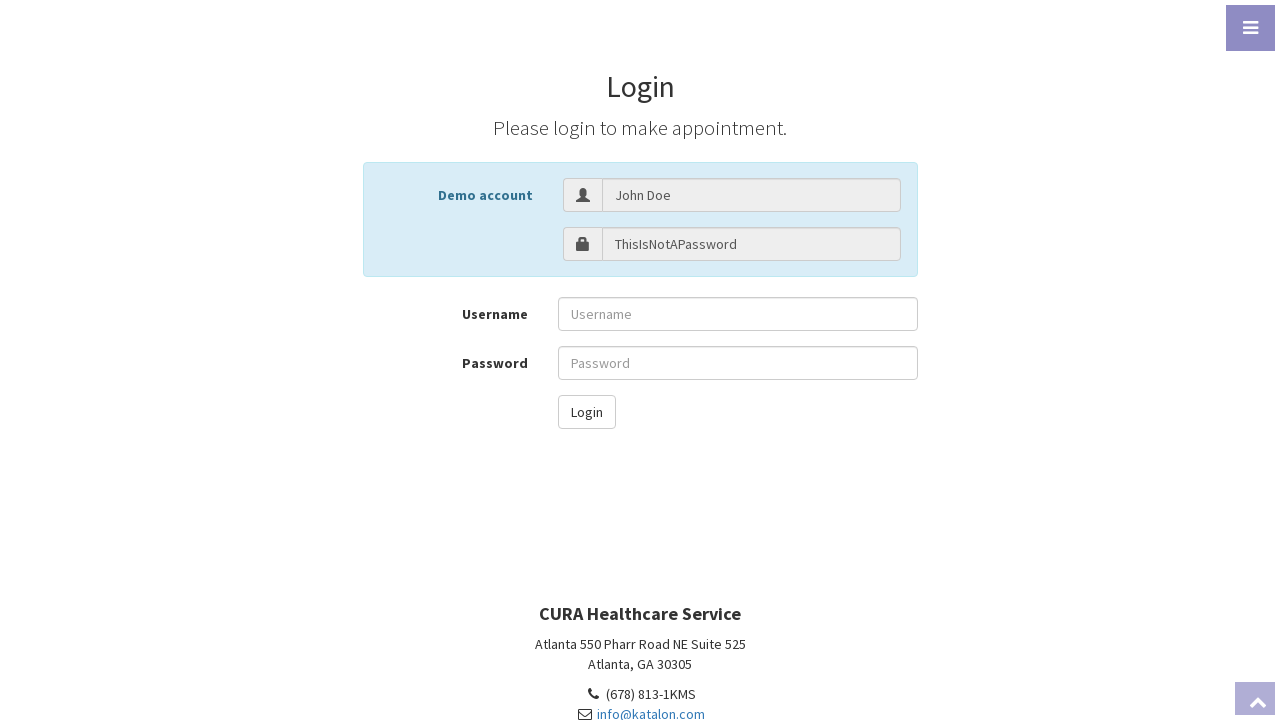

Located the input element with 'John Doe' value
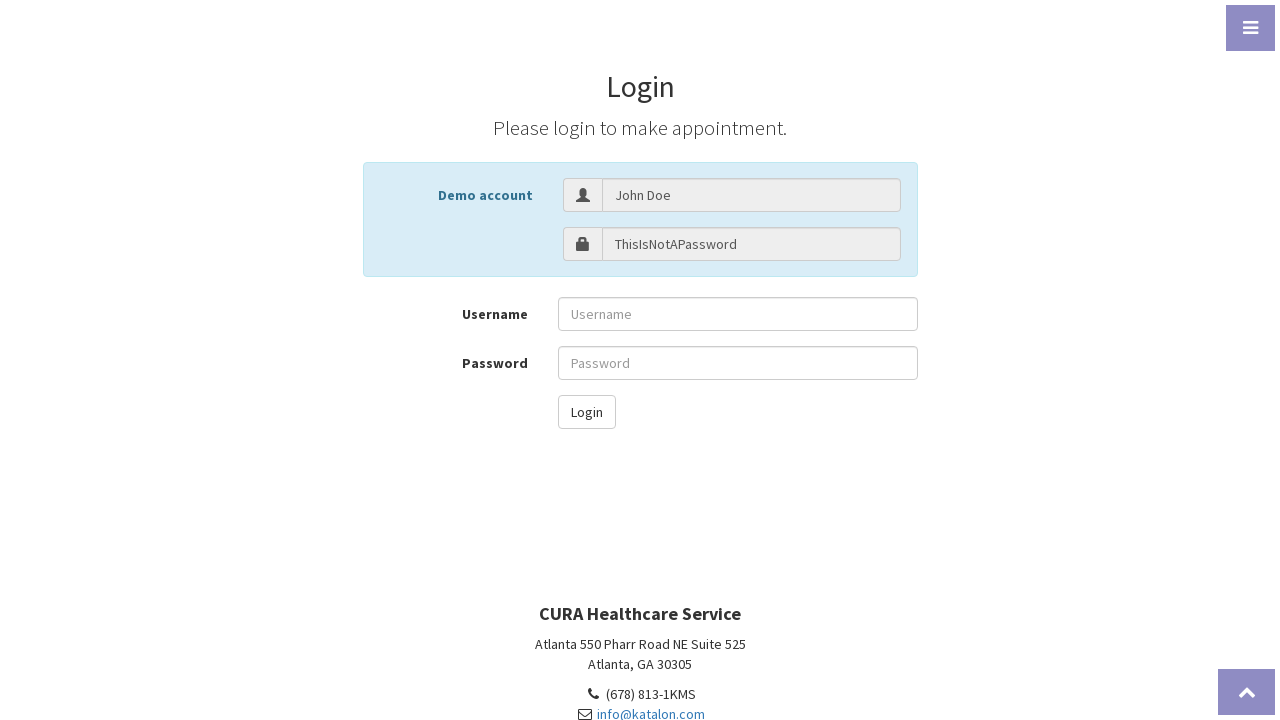

Retrieved value attribute: John Doe
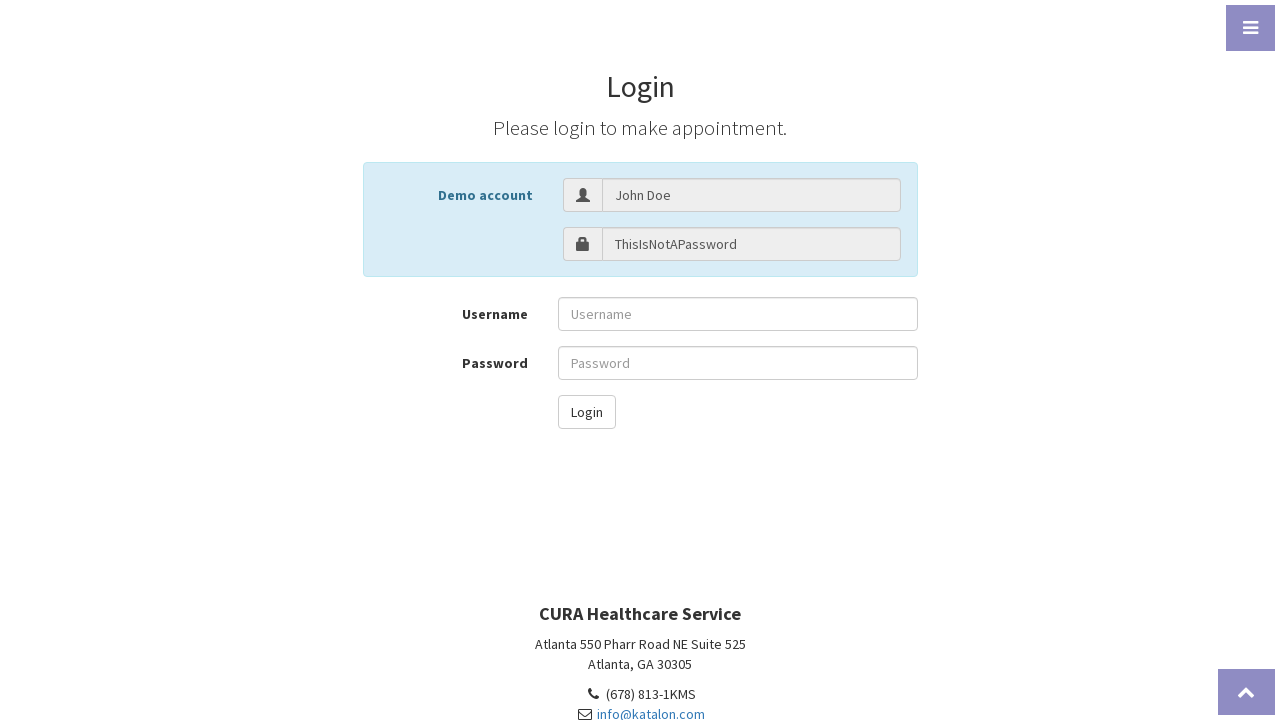

Retrieved type attribute: text
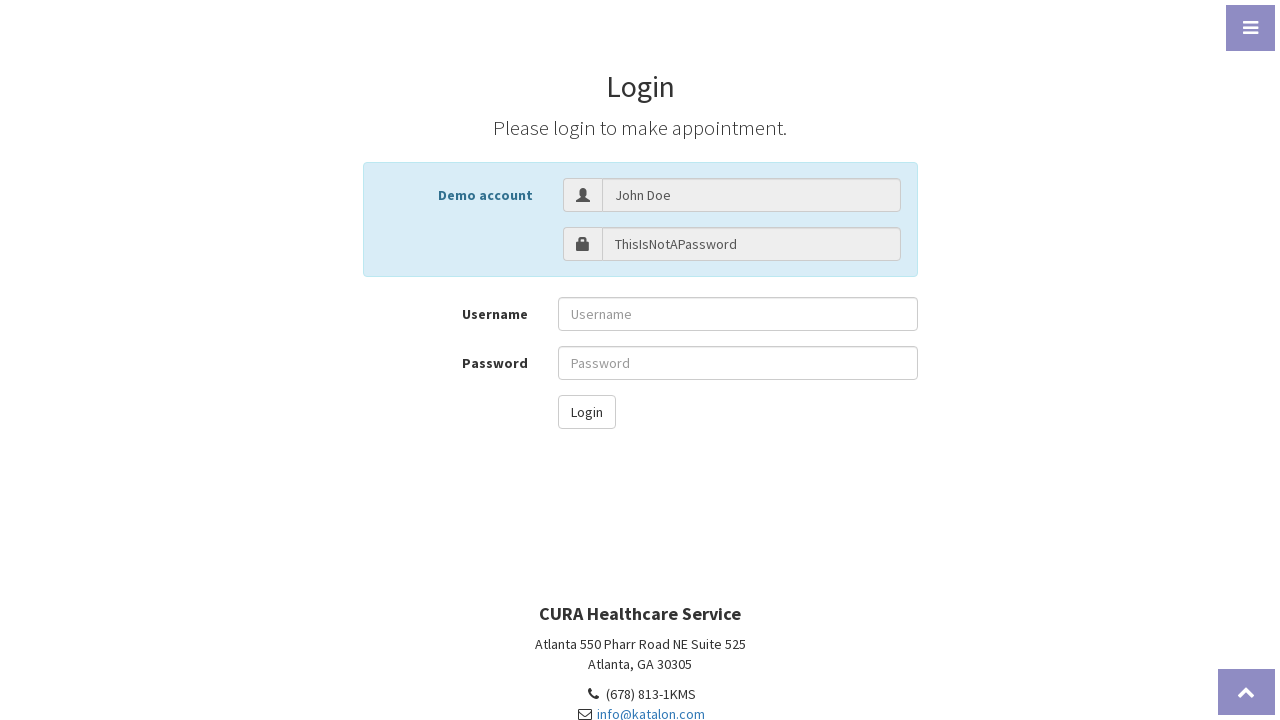

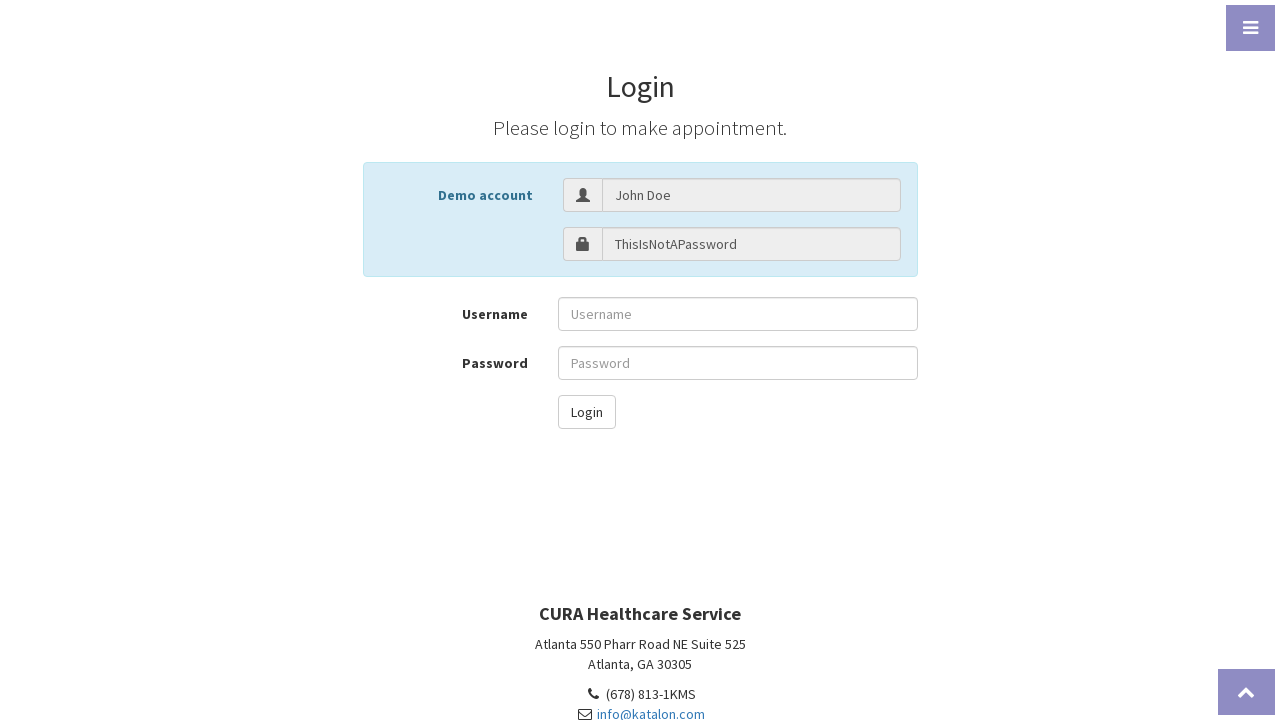